Scrolls to and clicks on a mousehover button element on the practice automation page

Starting URL: https://rahulshettyacademy.com/AutomationPractice/

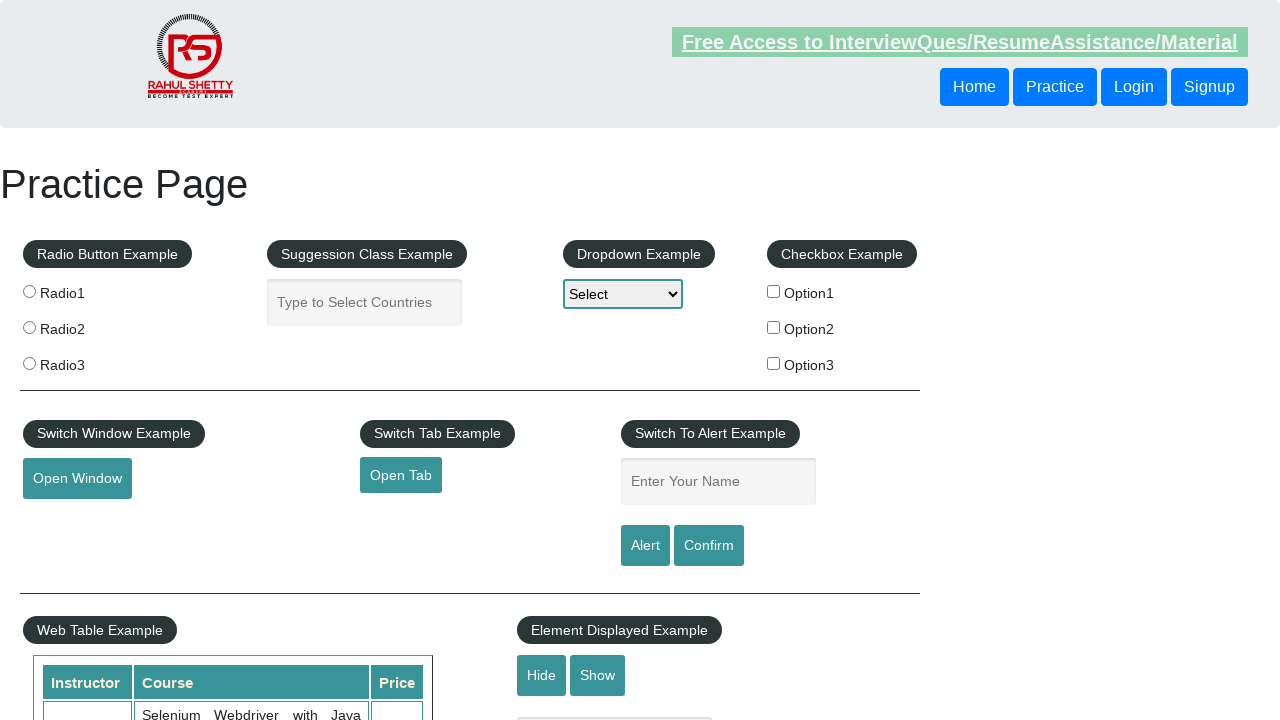

Located mousehover button element
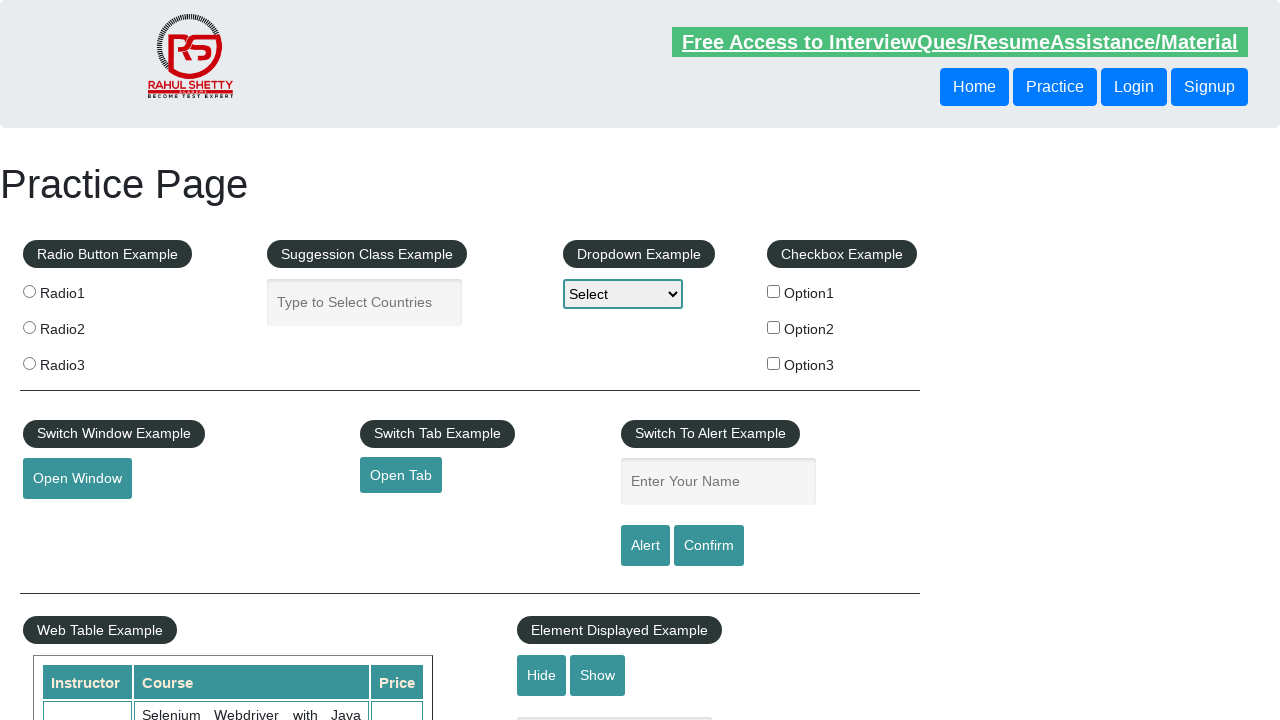

Scrolled to mousehover button into view
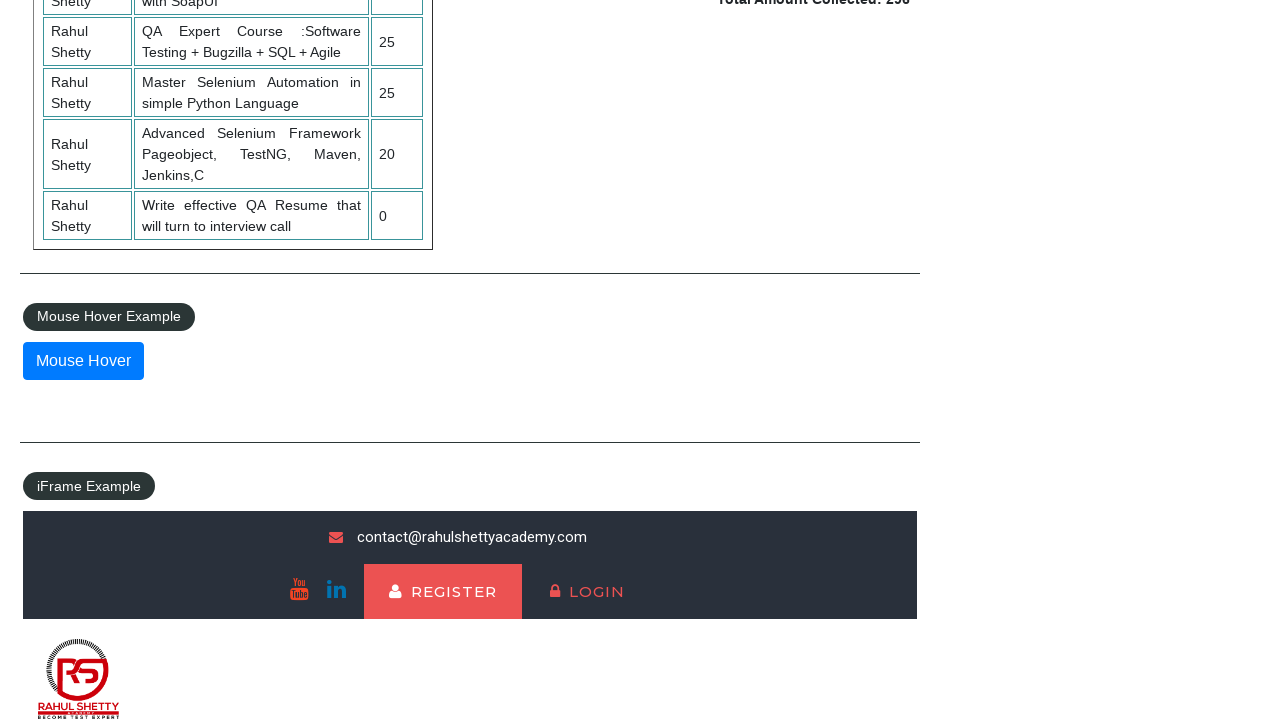

Clicked on mousehover button at (83, 361) on button#mousehover
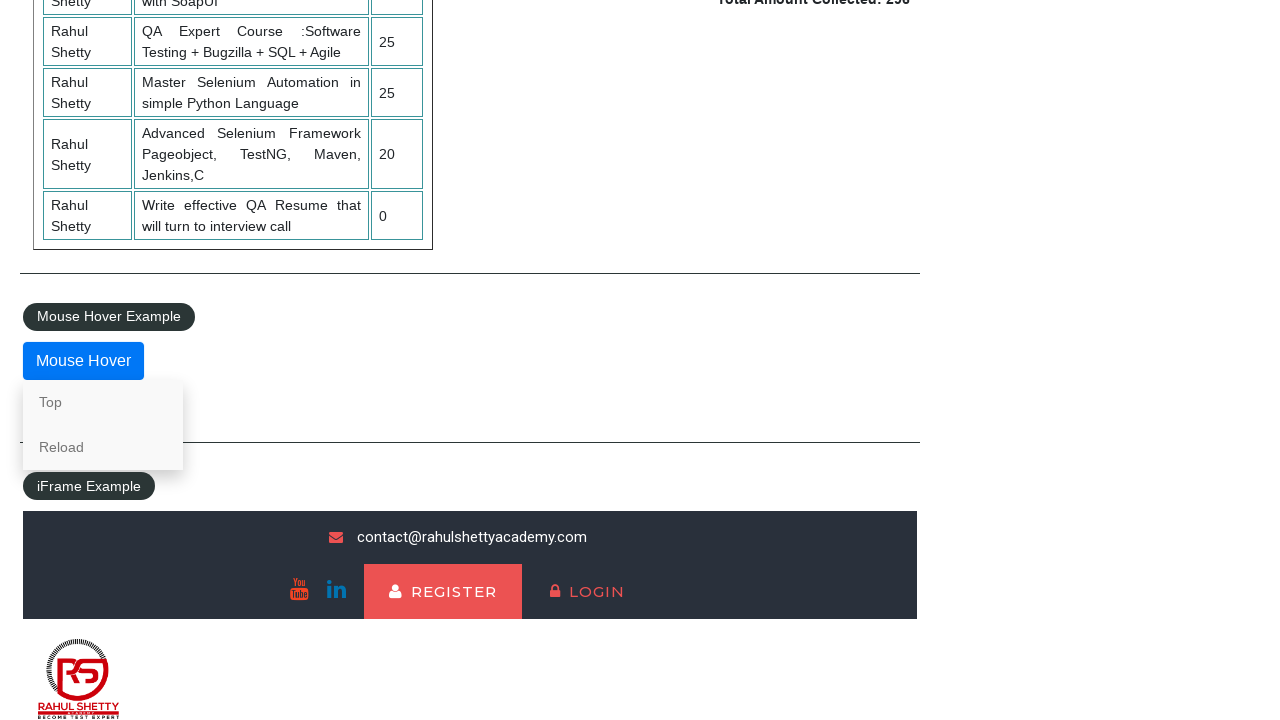

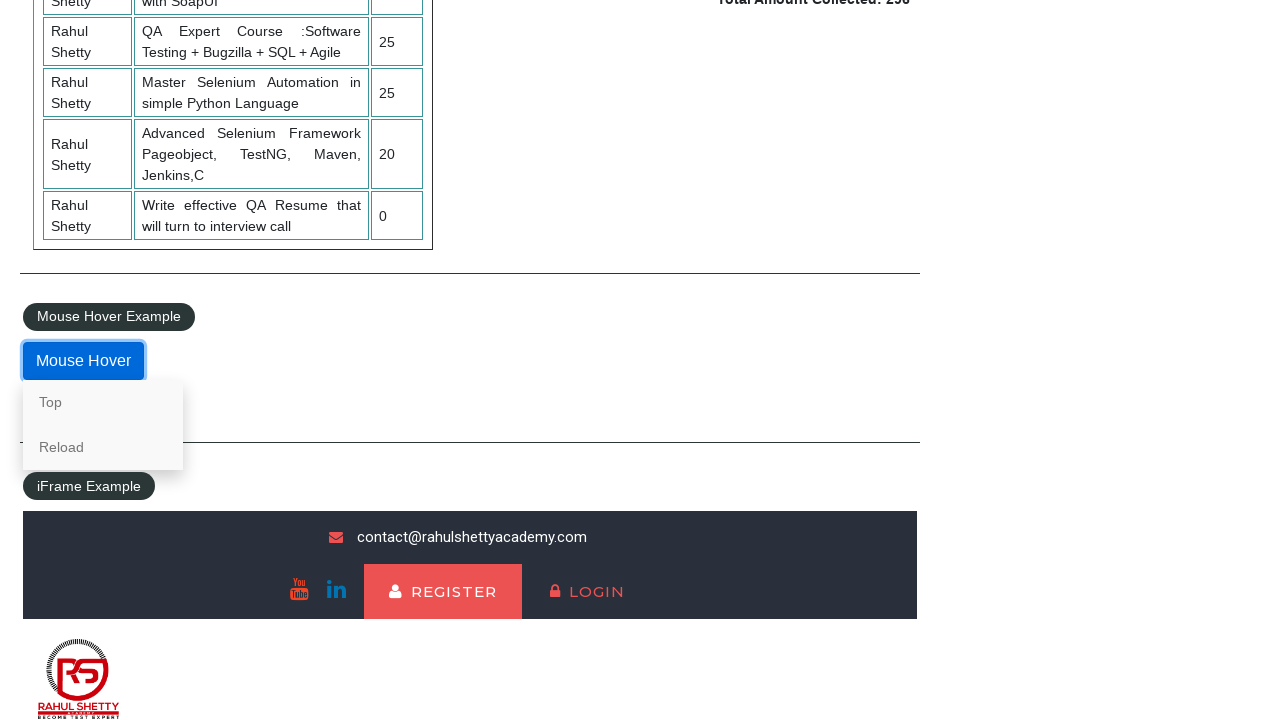